Tests dropdown selection functionality by selecting various options using different methods (by value, by index, by visible text)

Starting URL: https://practice.expandtesting.com/dropdown

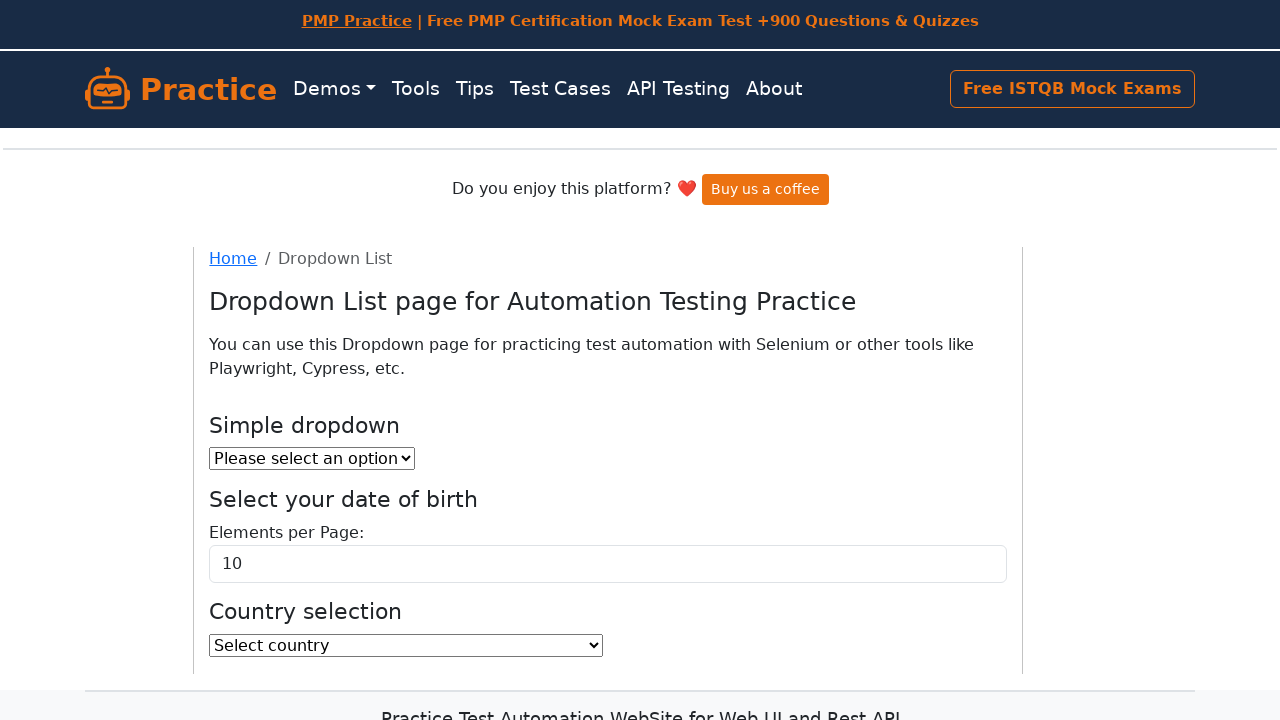

Navigated to dropdown practice page
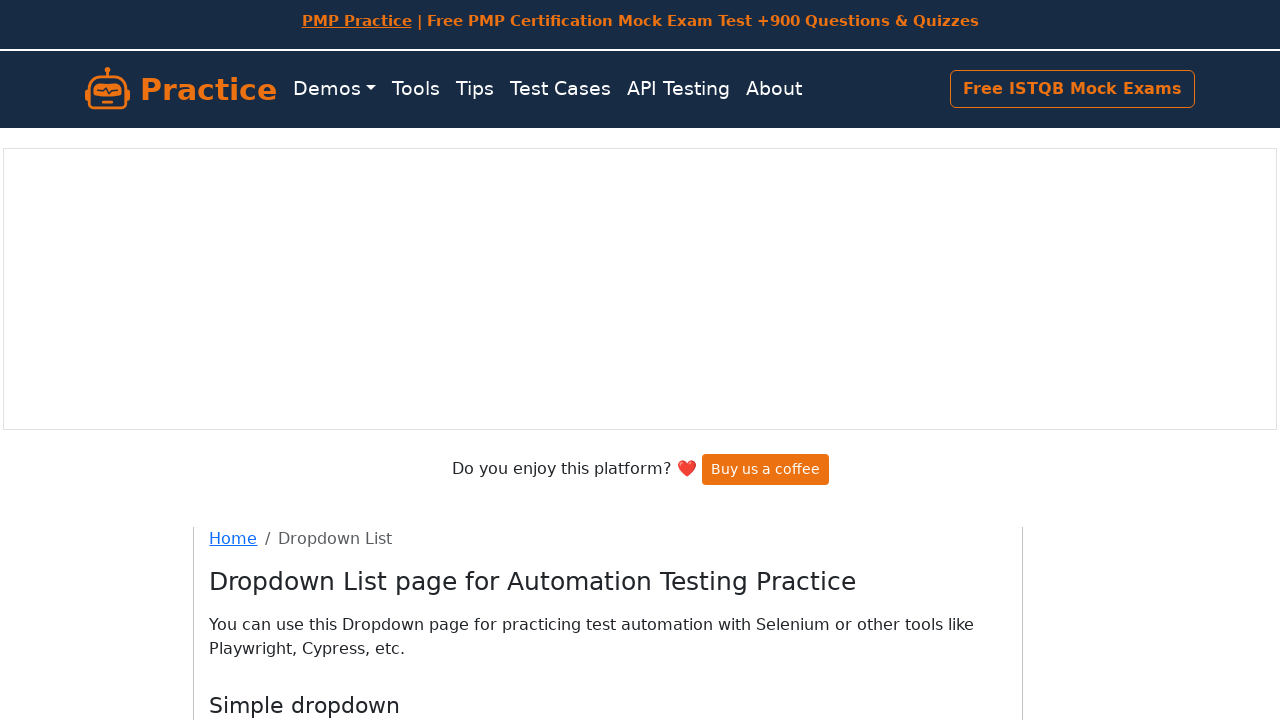

Located first dropdown element
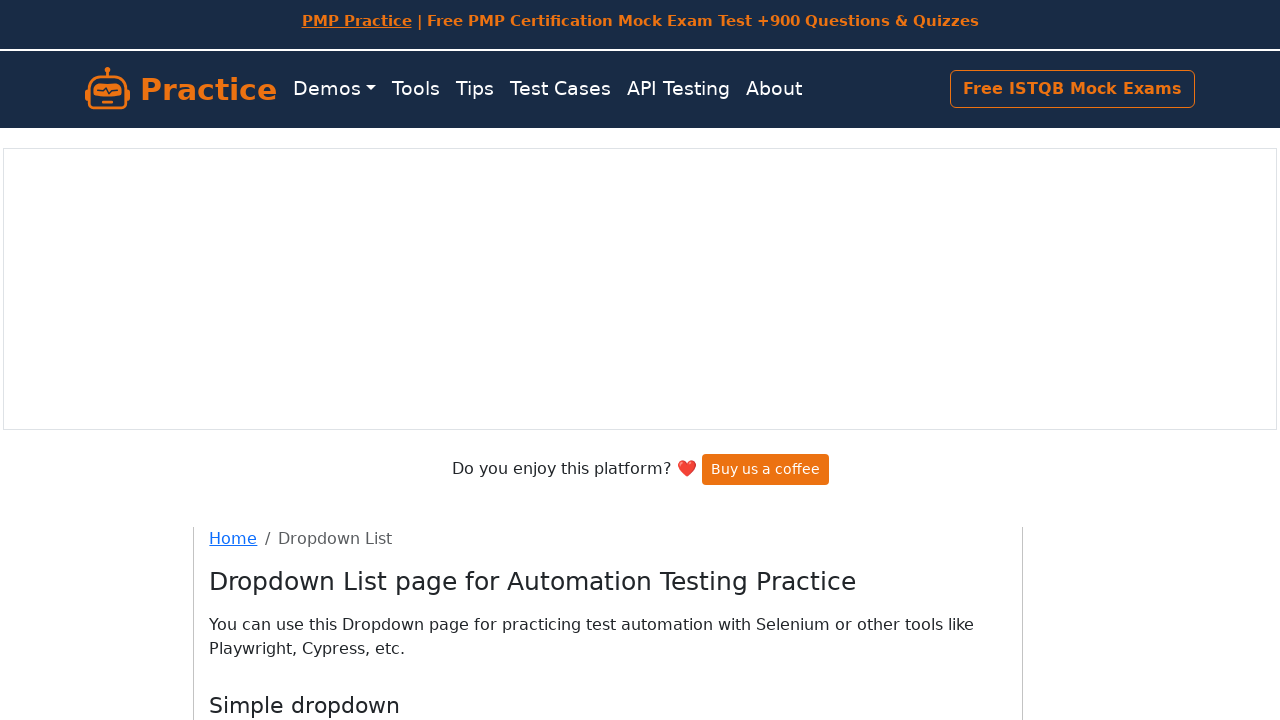

Selected option with value '1' from first dropdown on #dropdown
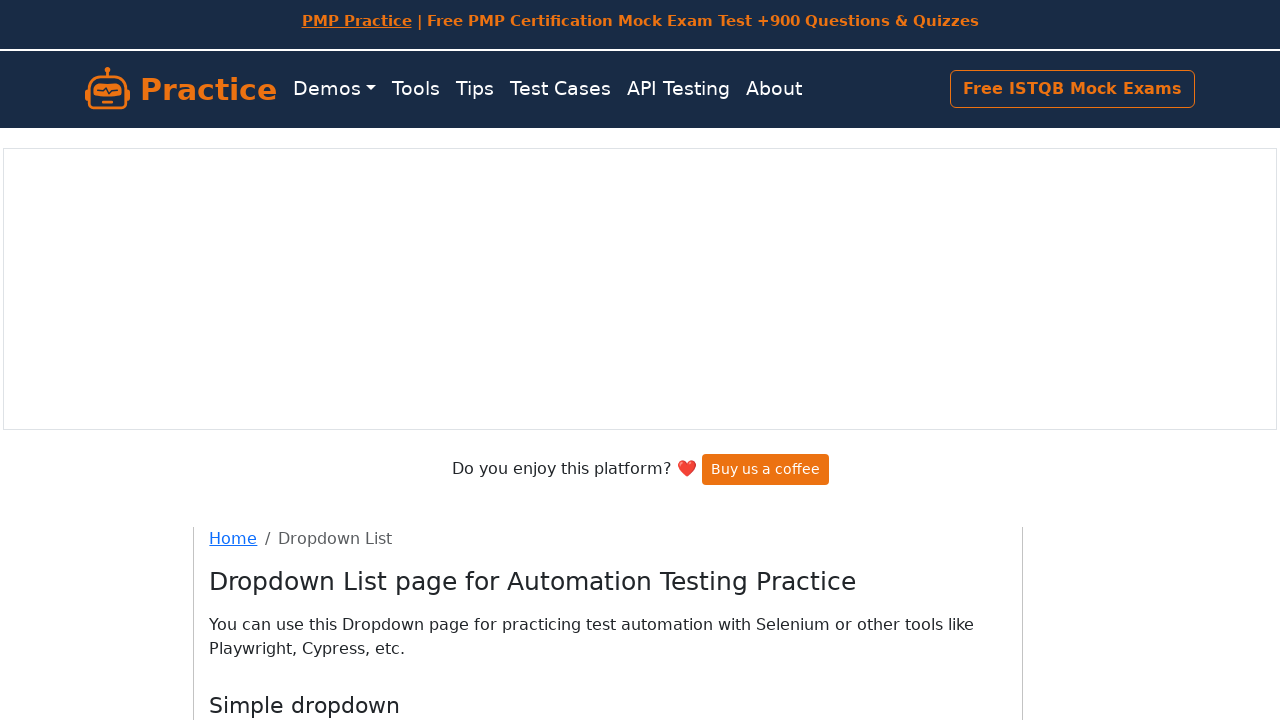

Verified first dropdown selection equals '1'
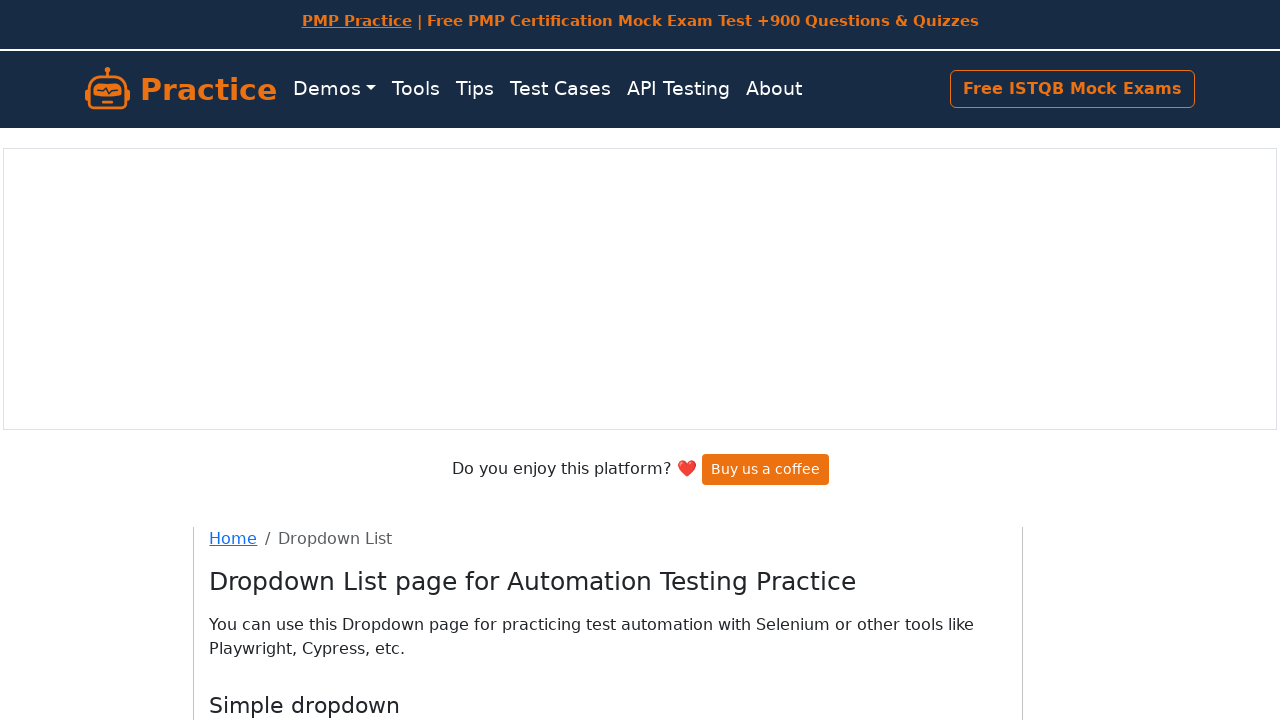

Located second dropdown element
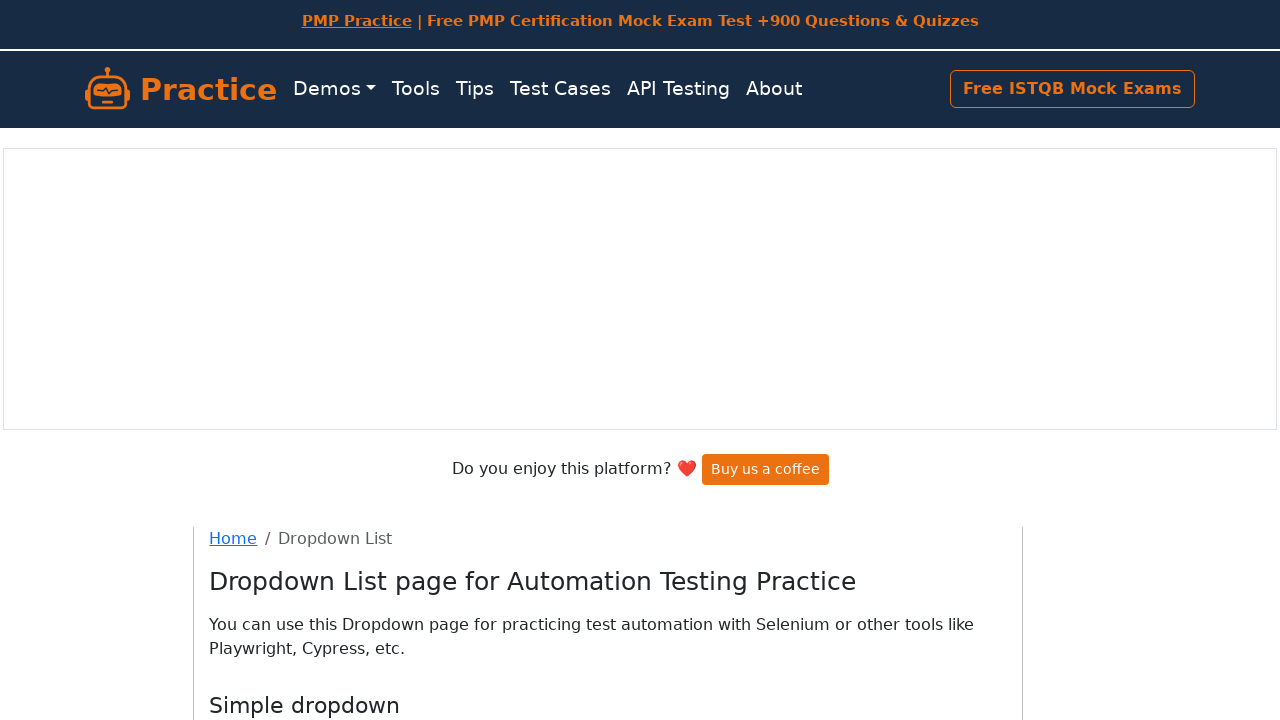

Selected option at index 2 (third option '50') from second dropdown on .form-control
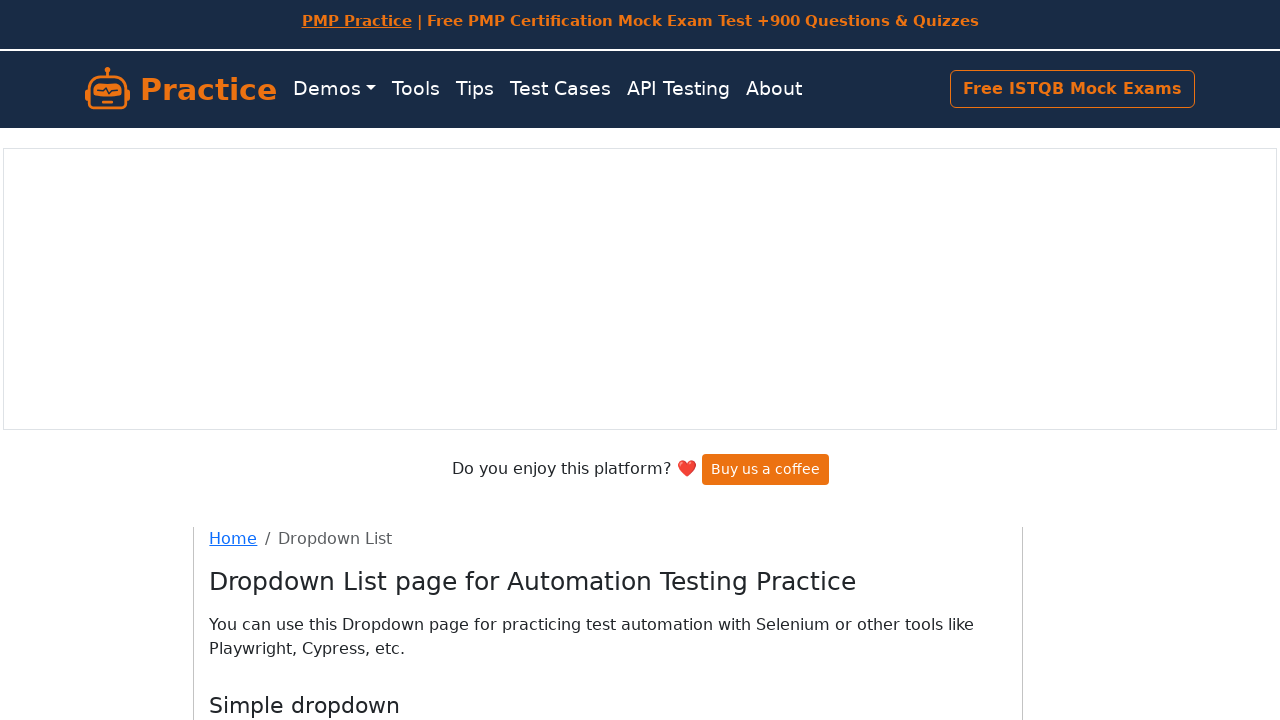

Retrieved selected text from second dropdown
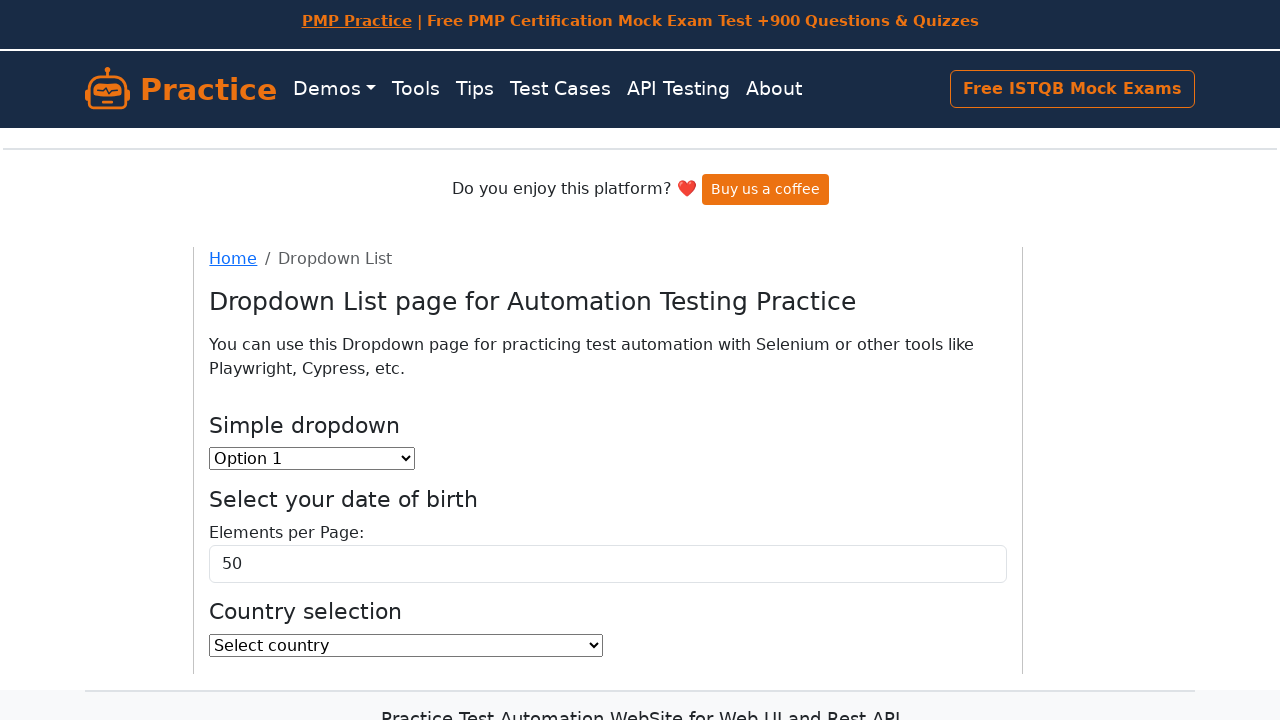

Verified second dropdown selection text equals '50'
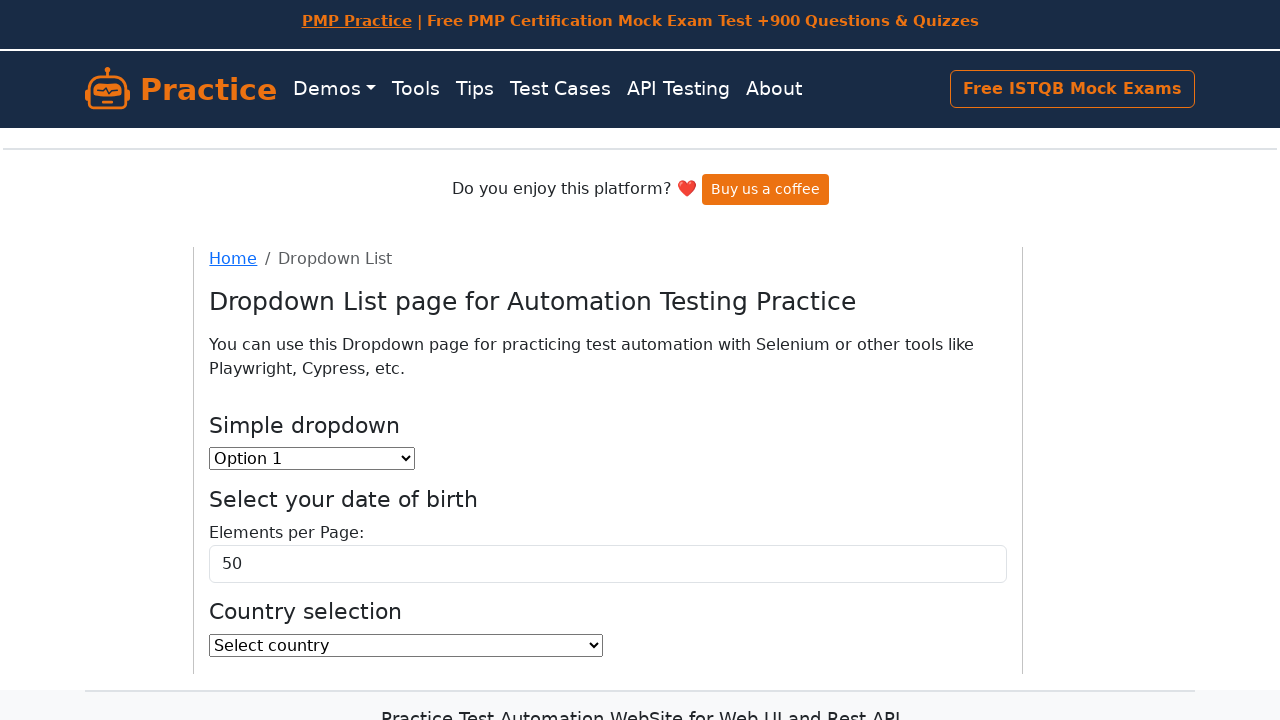

Located country dropdown element
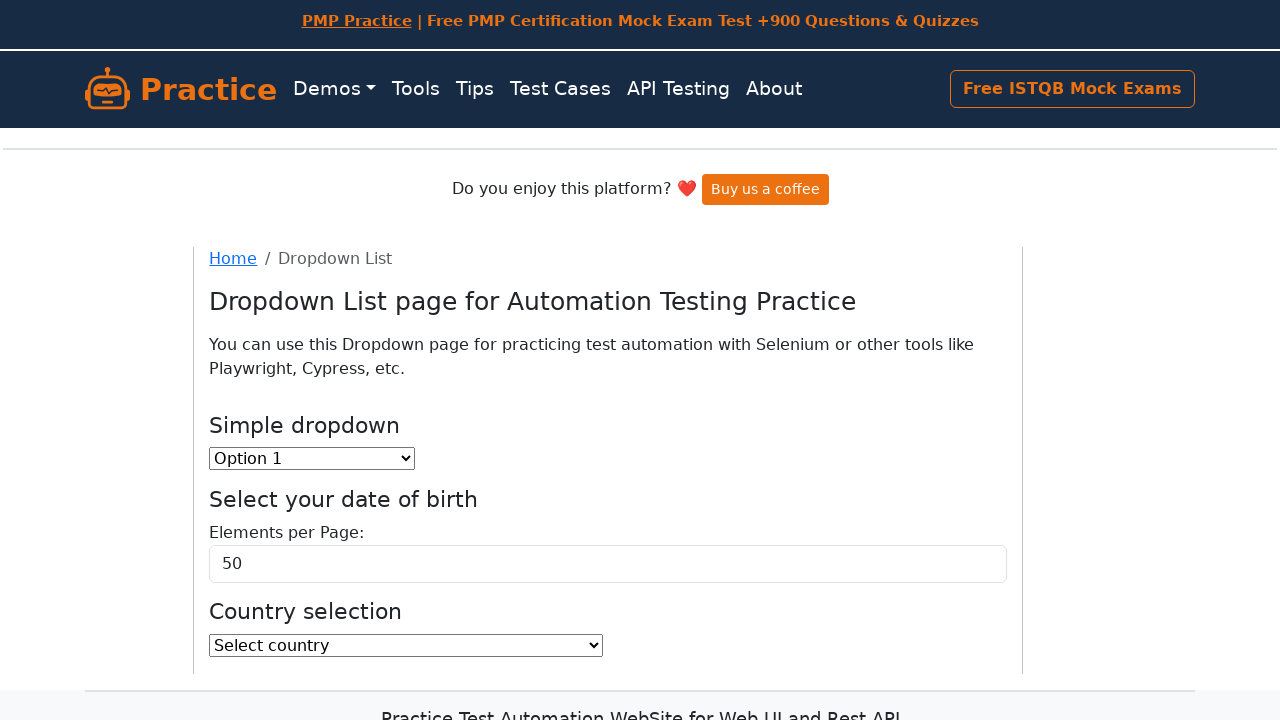

Selected 'India' from country dropdown by visible text on #country
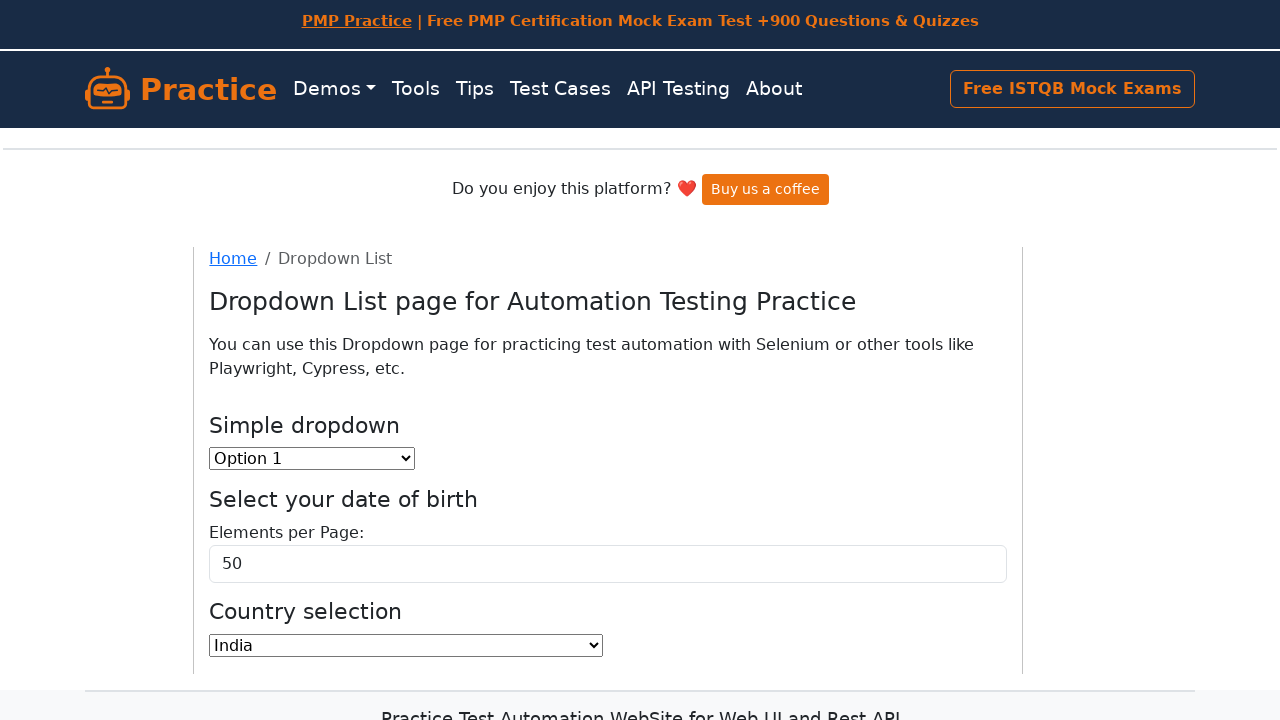

Retrieved selected country text from dropdown
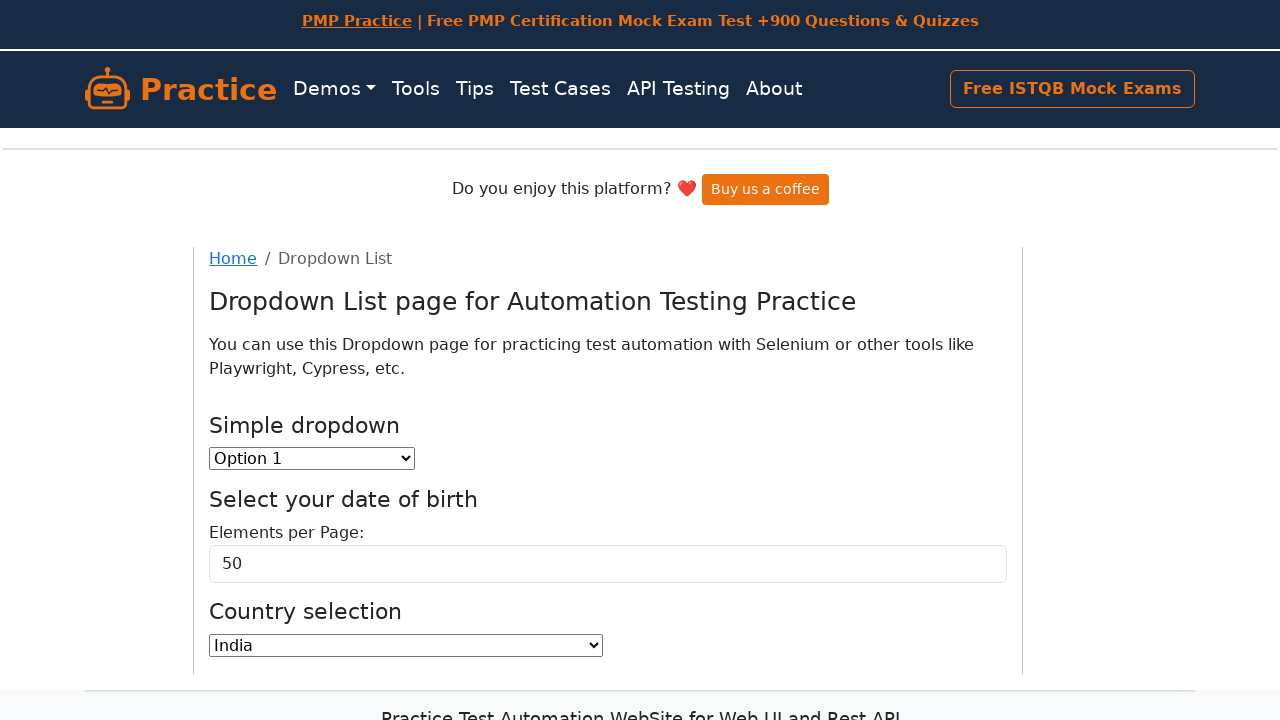

Verified country dropdown selection equals 'India'
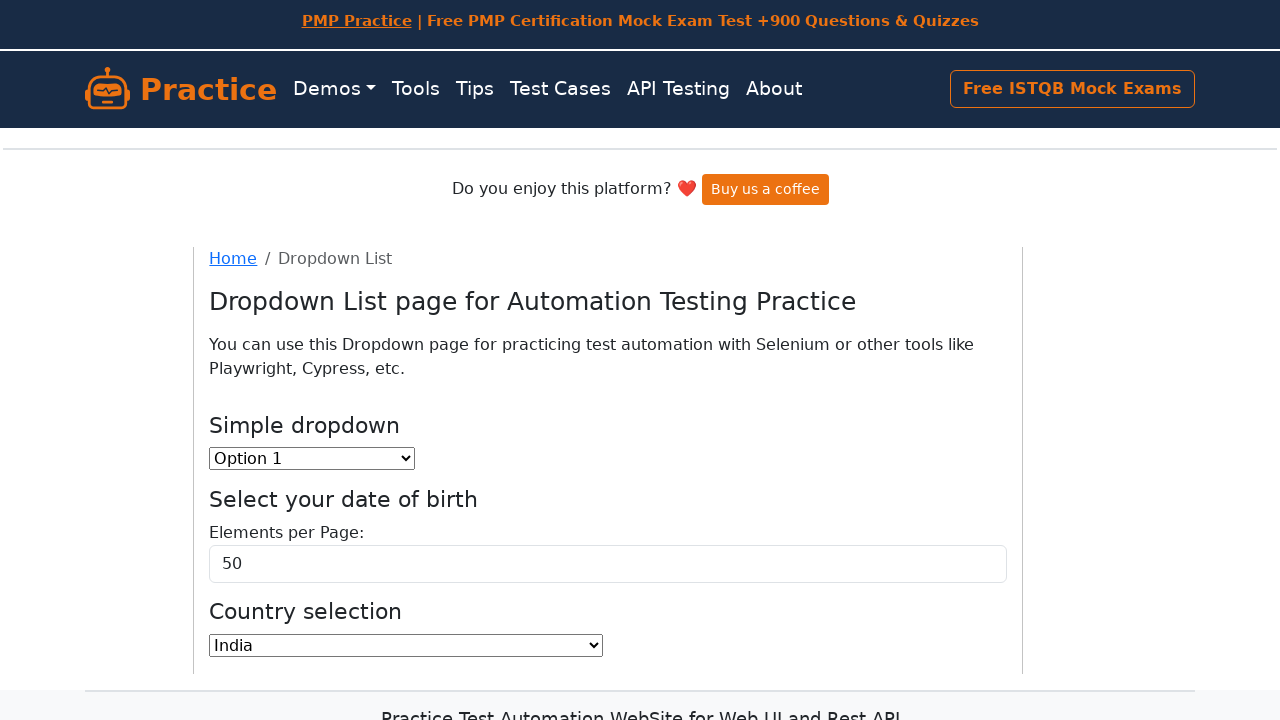

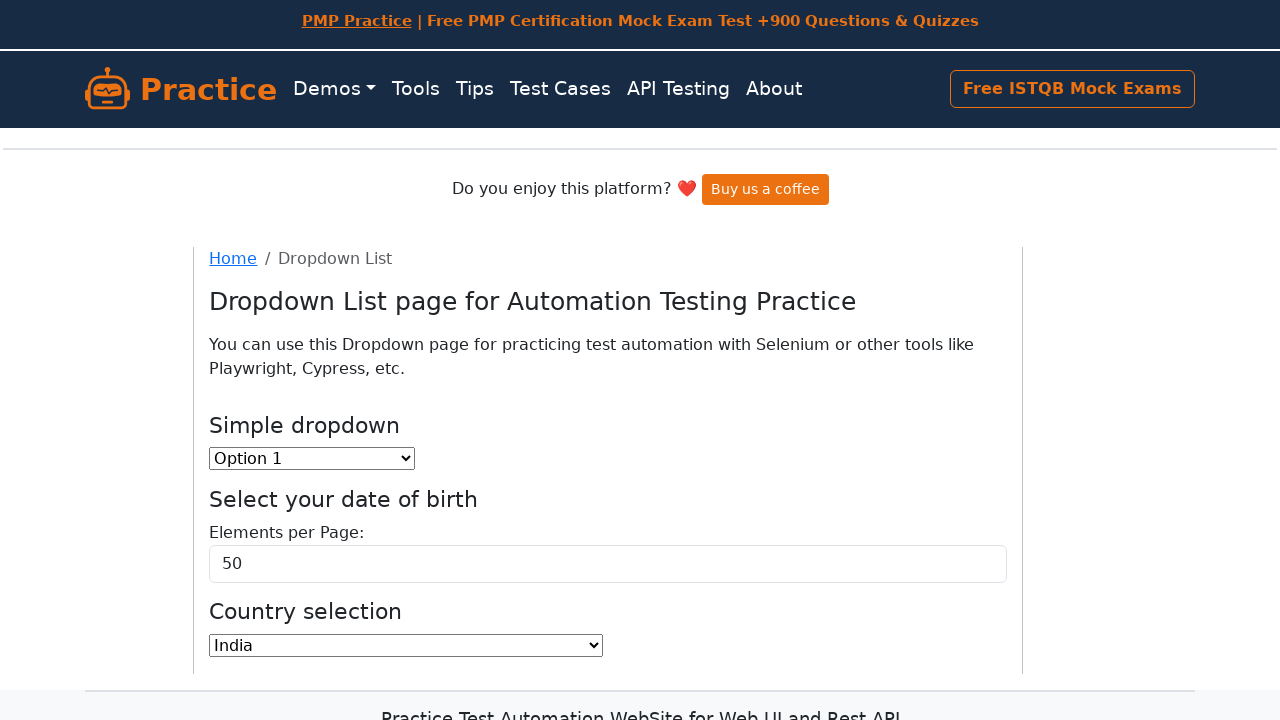